Tests that the courses page displays the correct title text "Conheça todos os nossos cursos." by locating the title element and verifying its content.

Starting URL: https://chronosacademy.orbitpages.online/cursos

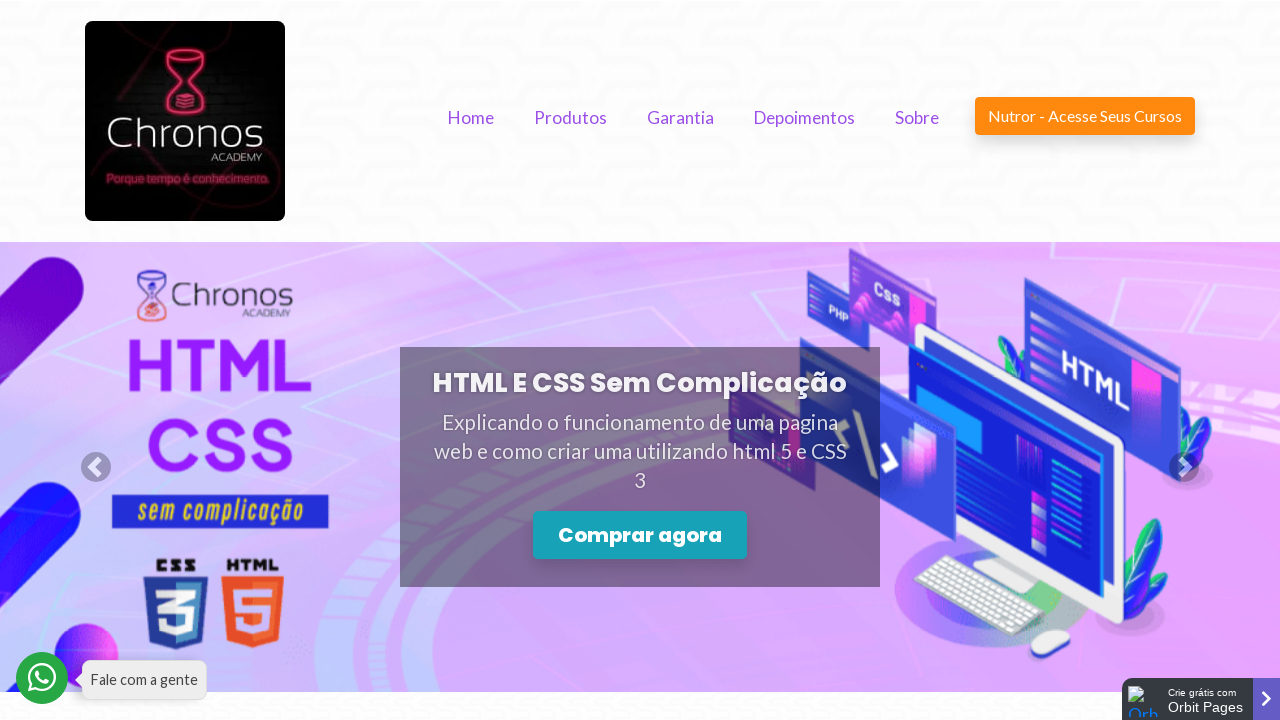

Navigated to courses page at https://chronosacademy.orbitpages.online/cursos
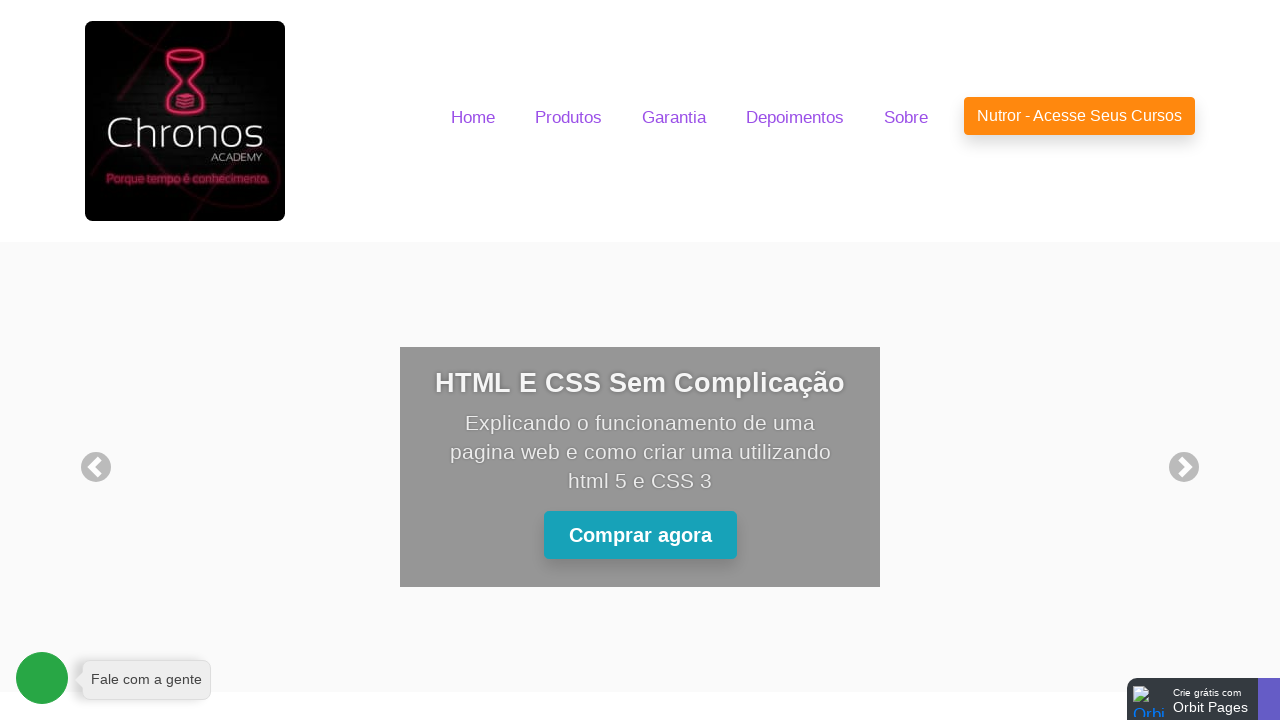

Title element became visible
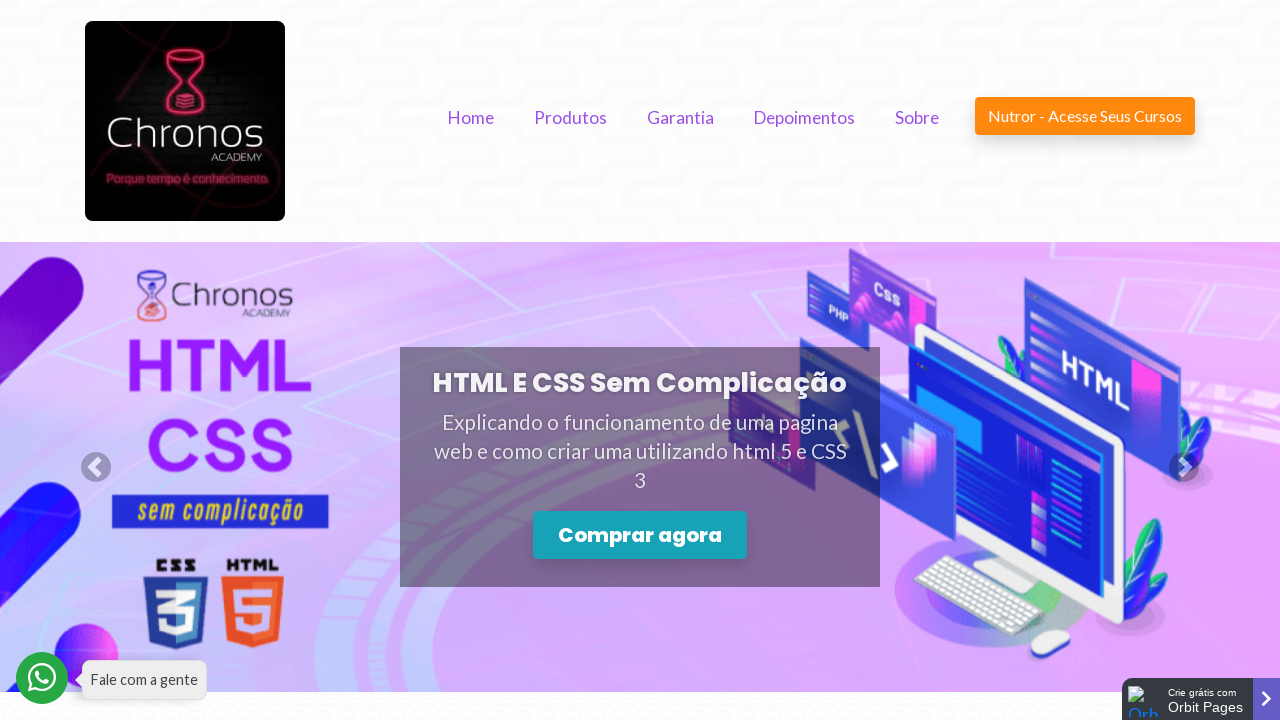

Retrieved title text content
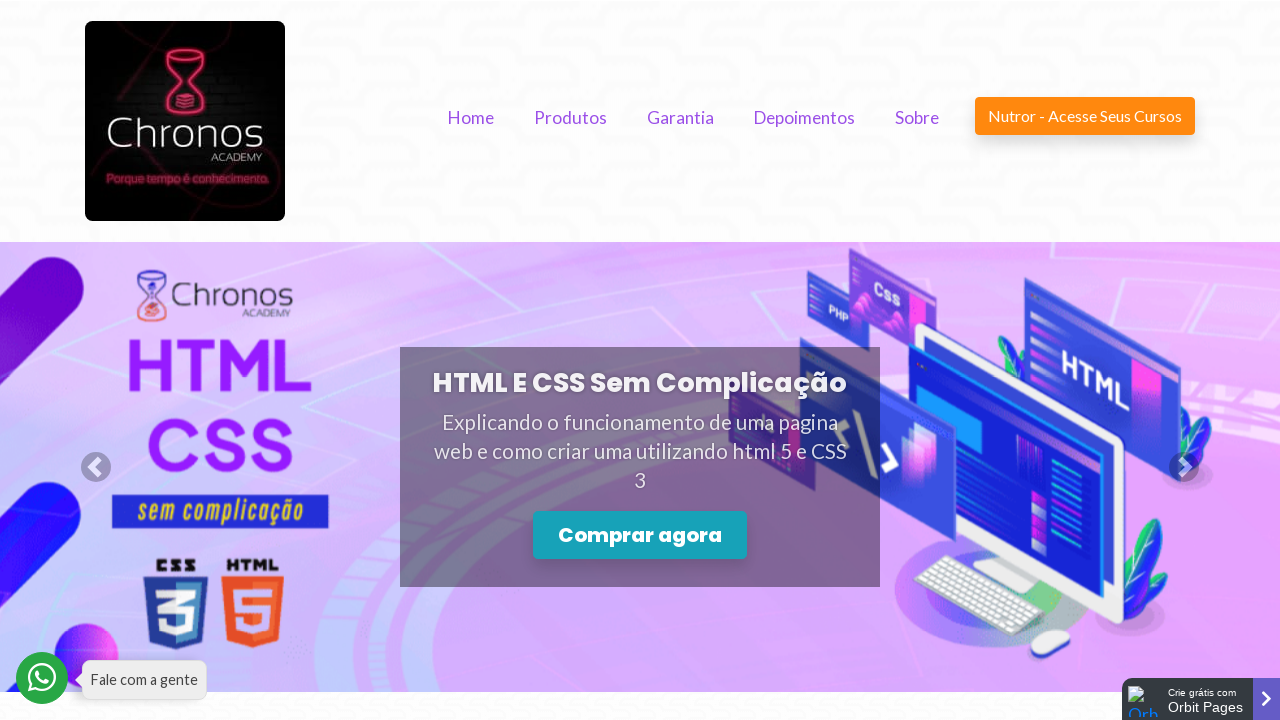

Verified title text matches expected value 'Conheça todos os nossos cursos.'
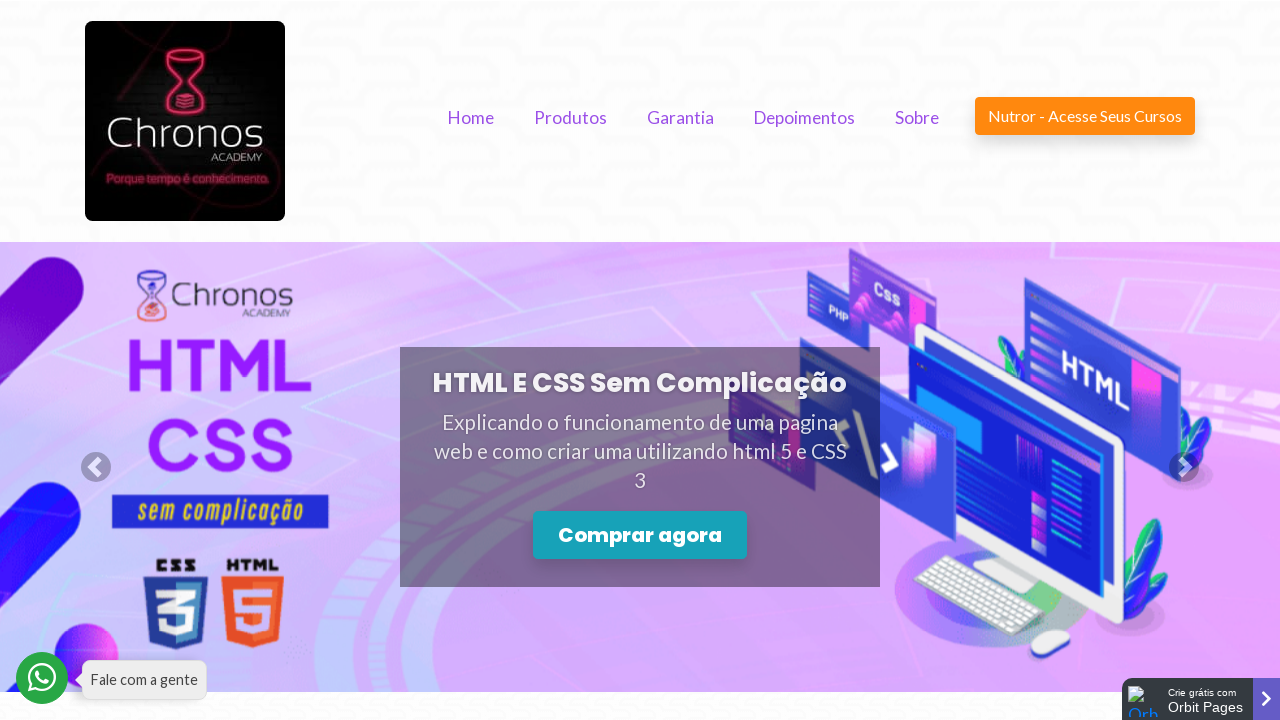

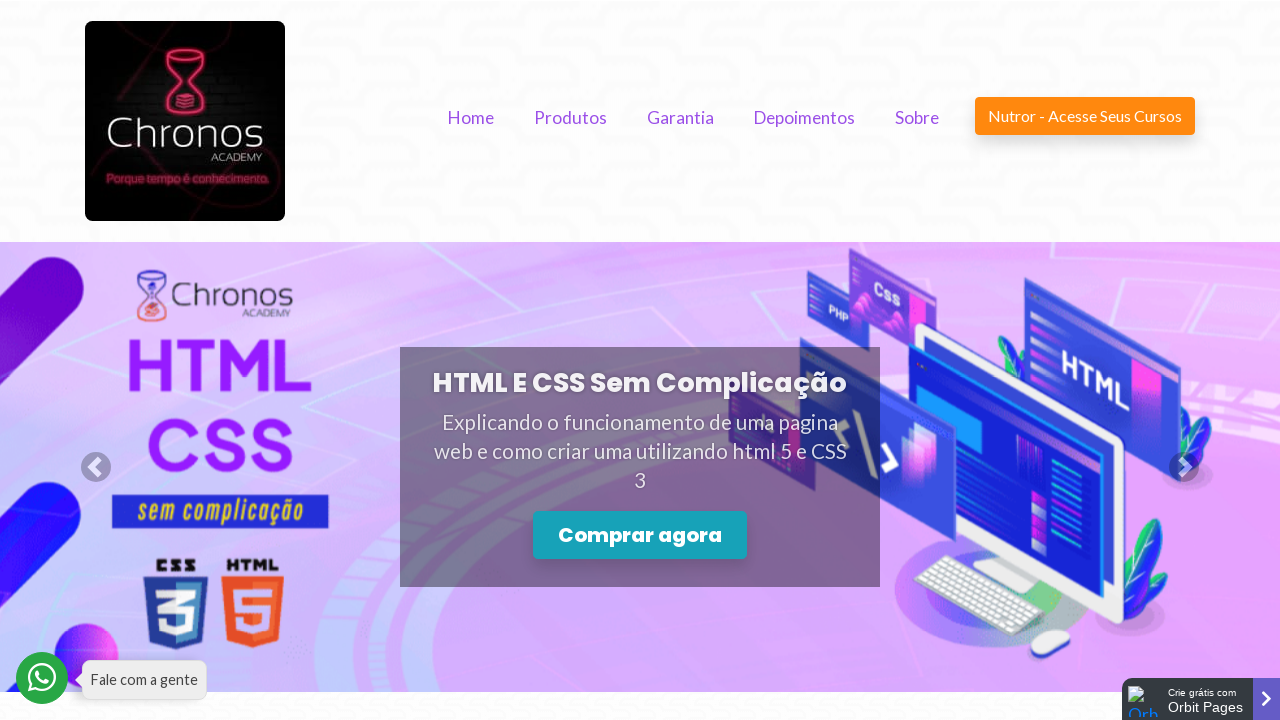